Tests that whitespace is trimmed from edited todo text.

Starting URL: https://demo.playwright.dev/todomvc

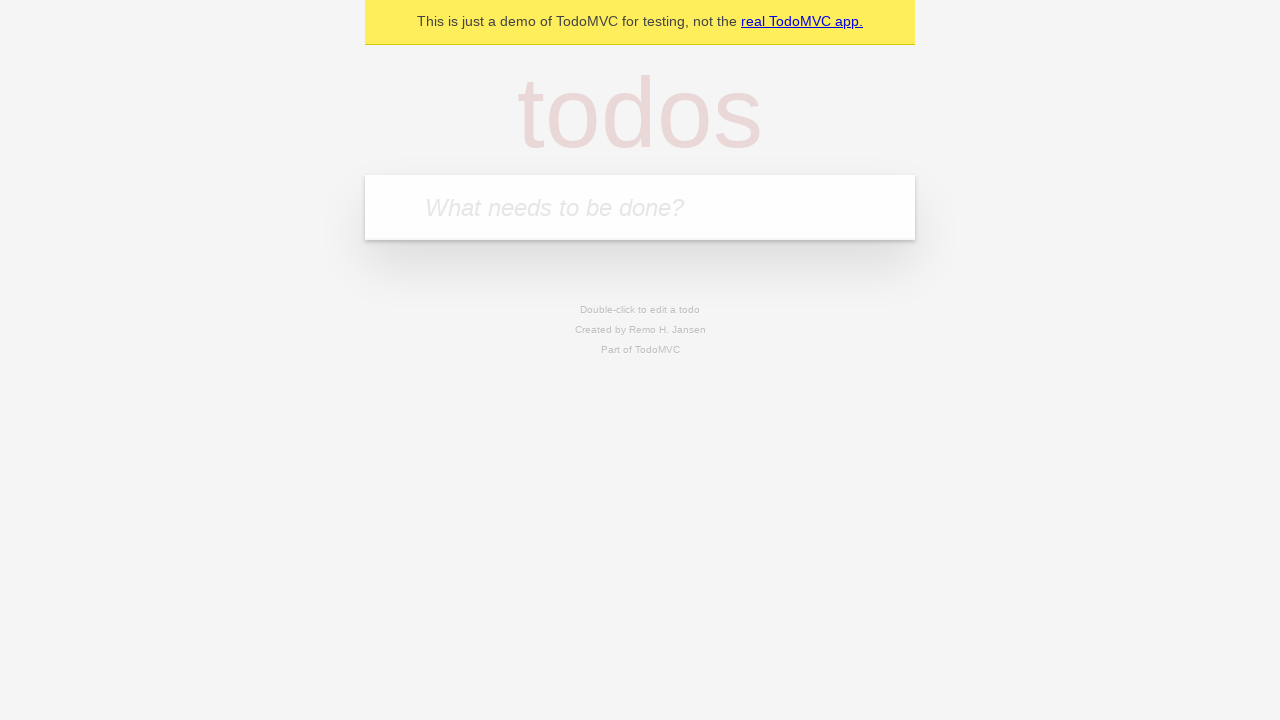

Filled todo input with 'buy some cheese' on internal:attr=[placeholder="What needs to be done?"i]
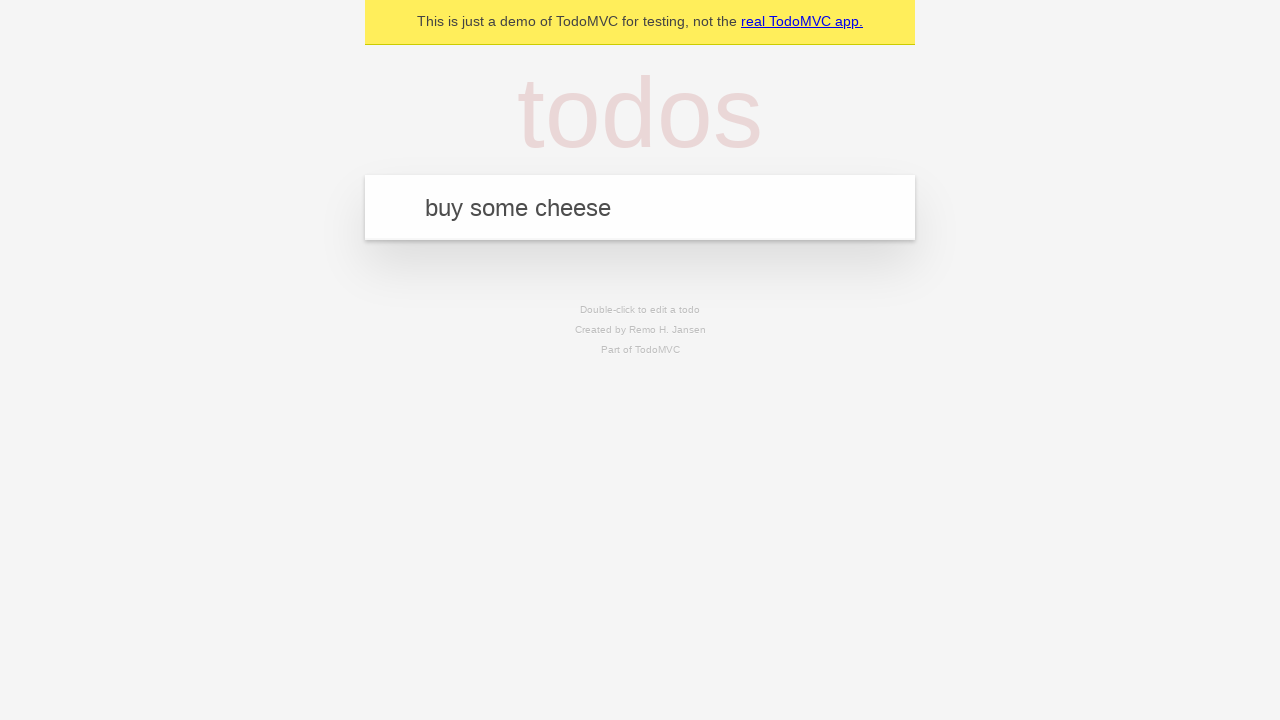

Pressed Enter to create todo 'buy some cheese' on internal:attr=[placeholder="What needs to be done?"i]
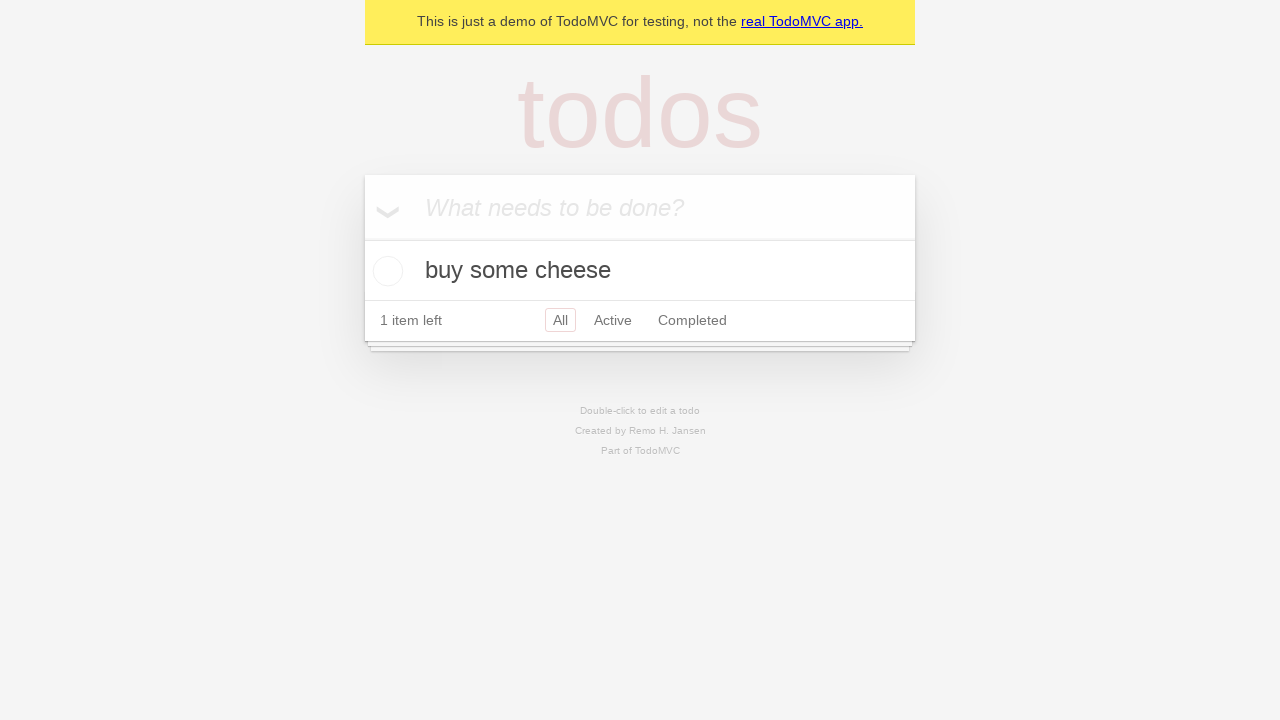

Filled todo input with 'feed the cat' on internal:attr=[placeholder="What needs to be done?"i]
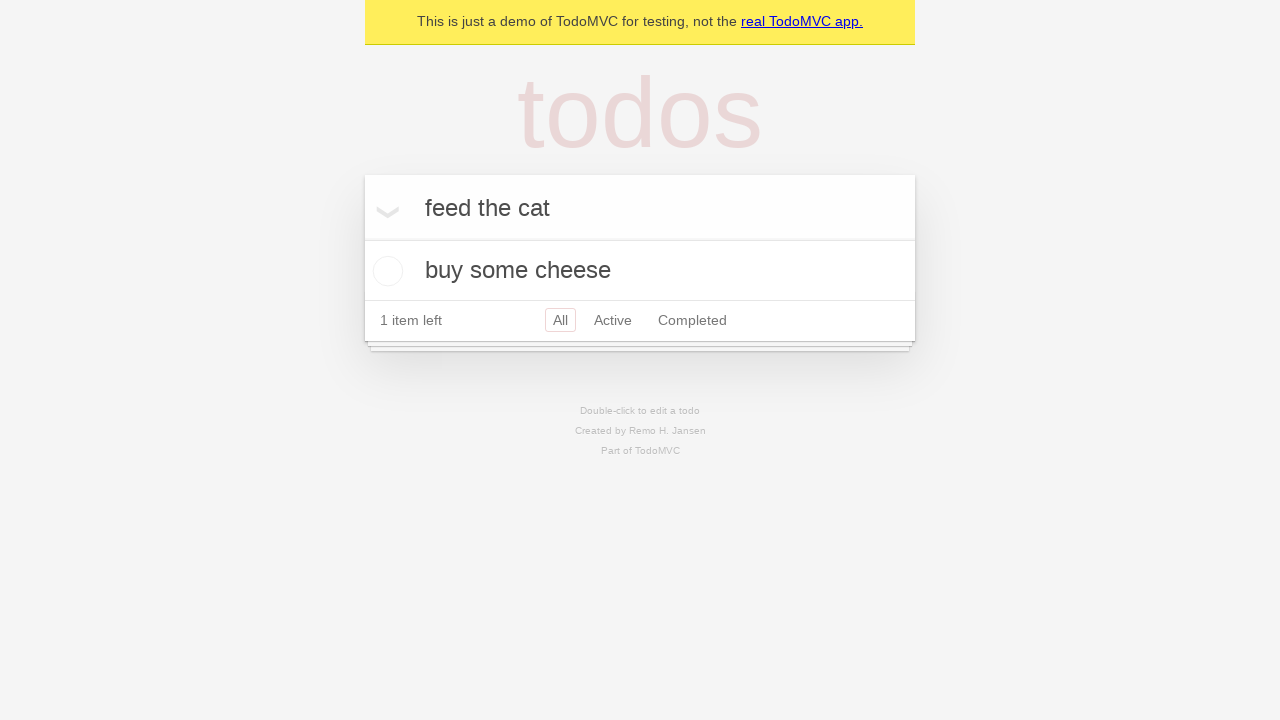

Pressed Enter to create todo 'feed the cat' on internal:attr=[placeholder="What needs to be done?"i]
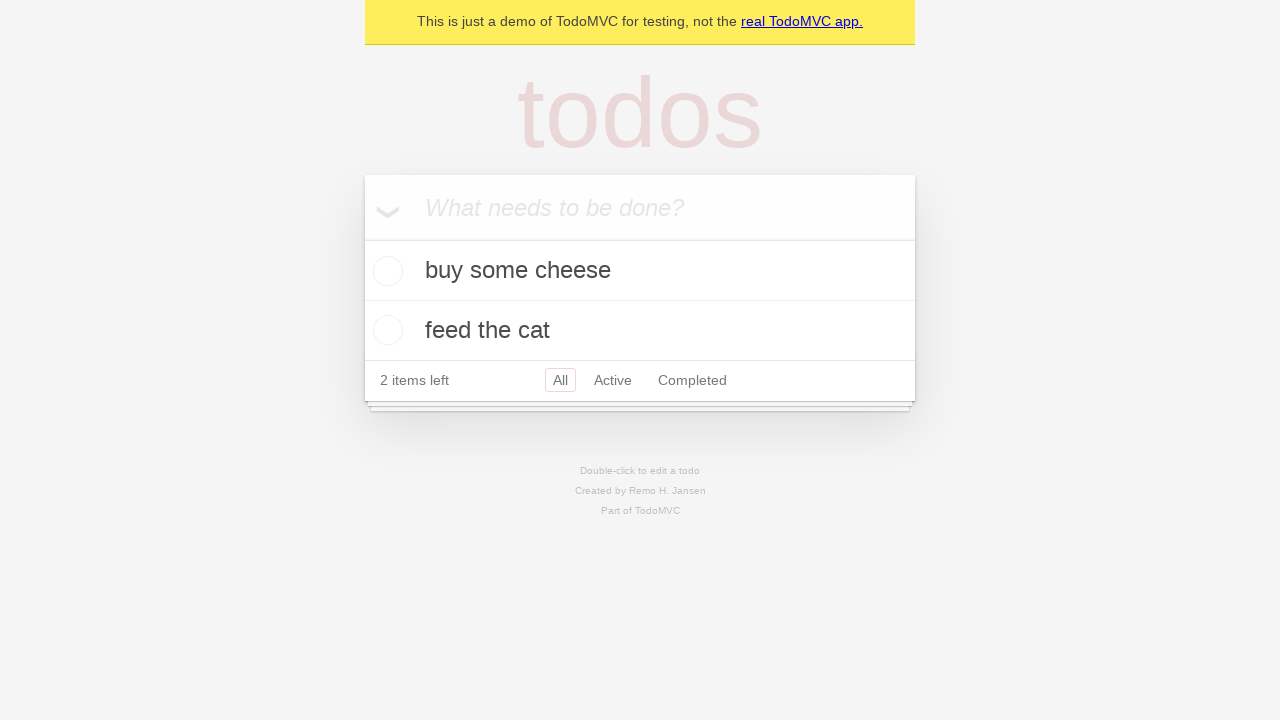

Filled todo input with 'book a doctors appointment' on internal:attr=[placeholder="What needs to be done?"i]
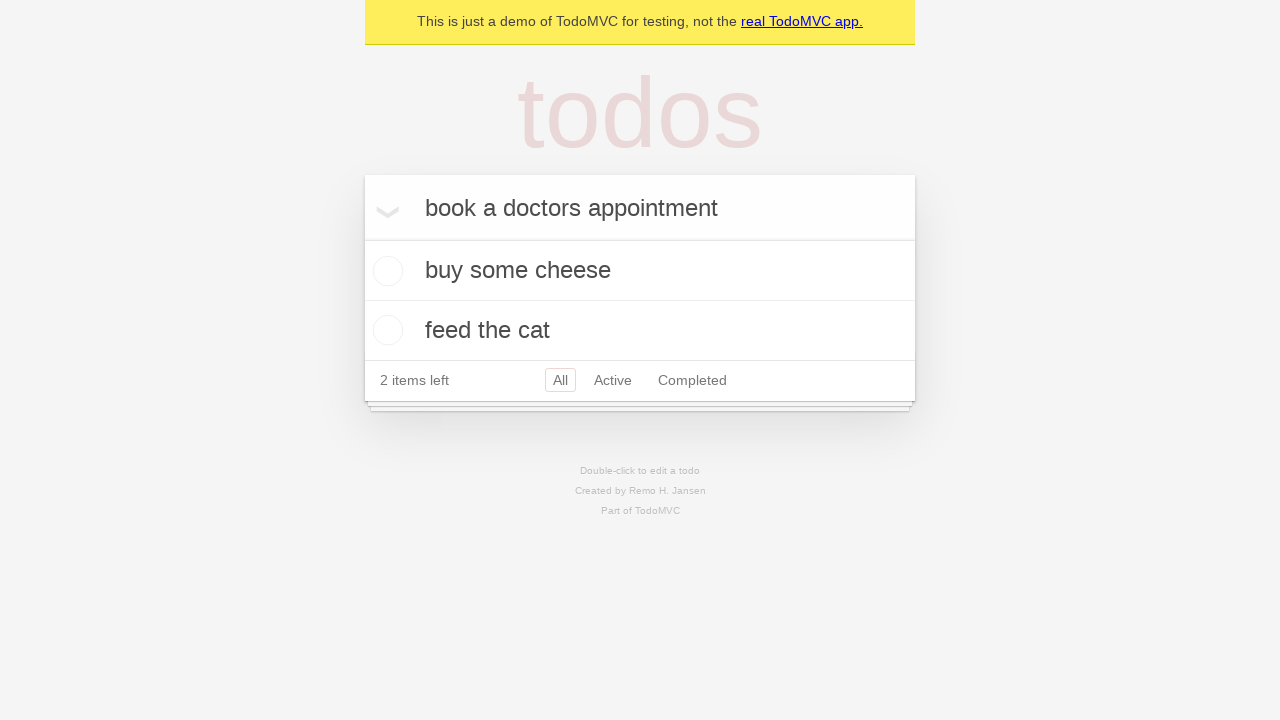

Pressed Enter to create todo 'book a doctors appointment' on internal:attr=[placeholder="What needs to be done?"i]
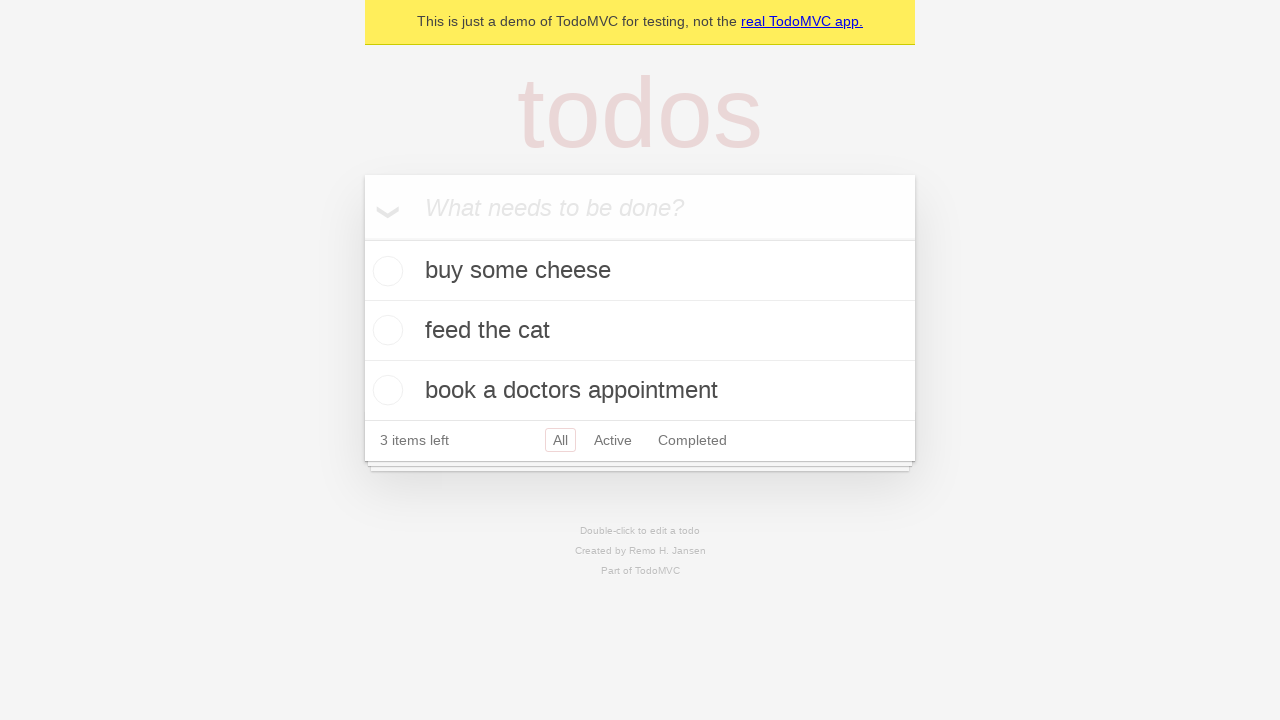

Waited for all 3 default todos to load
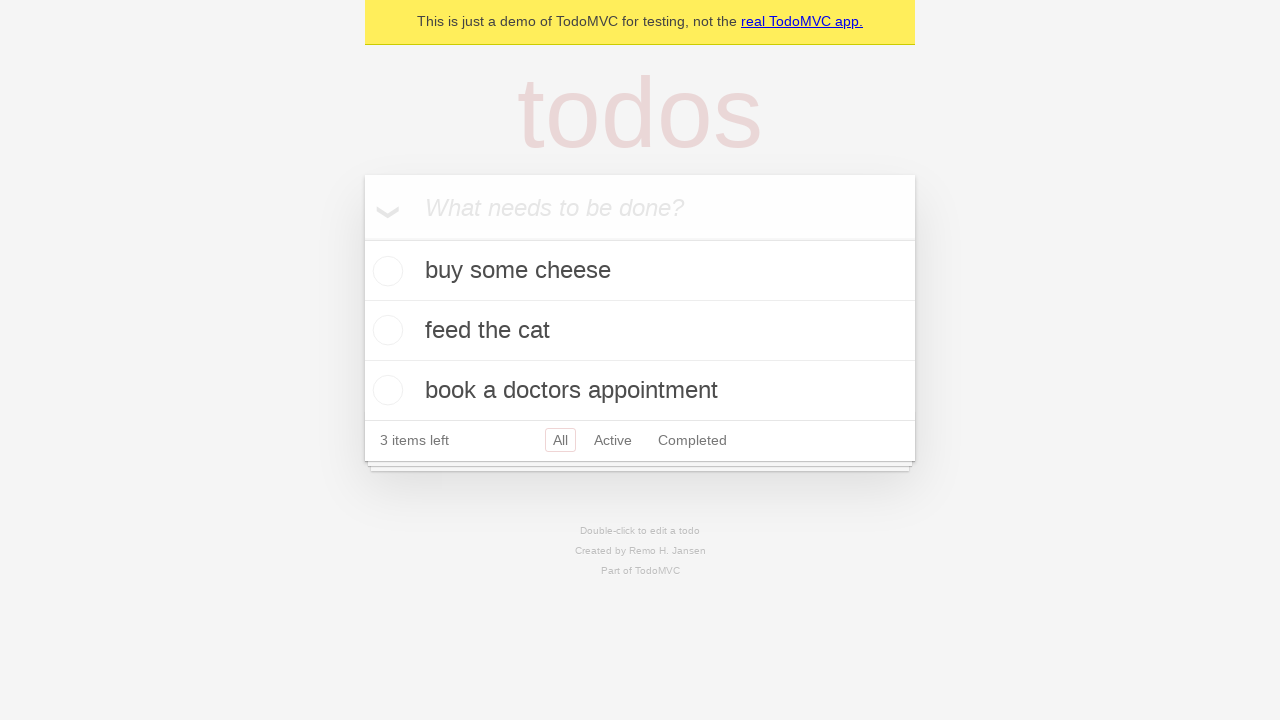

Double-clicked second todo item to enter edit mode at (640, 331) on internal:testid=[data-testid="todo-item"s] >> nth=1
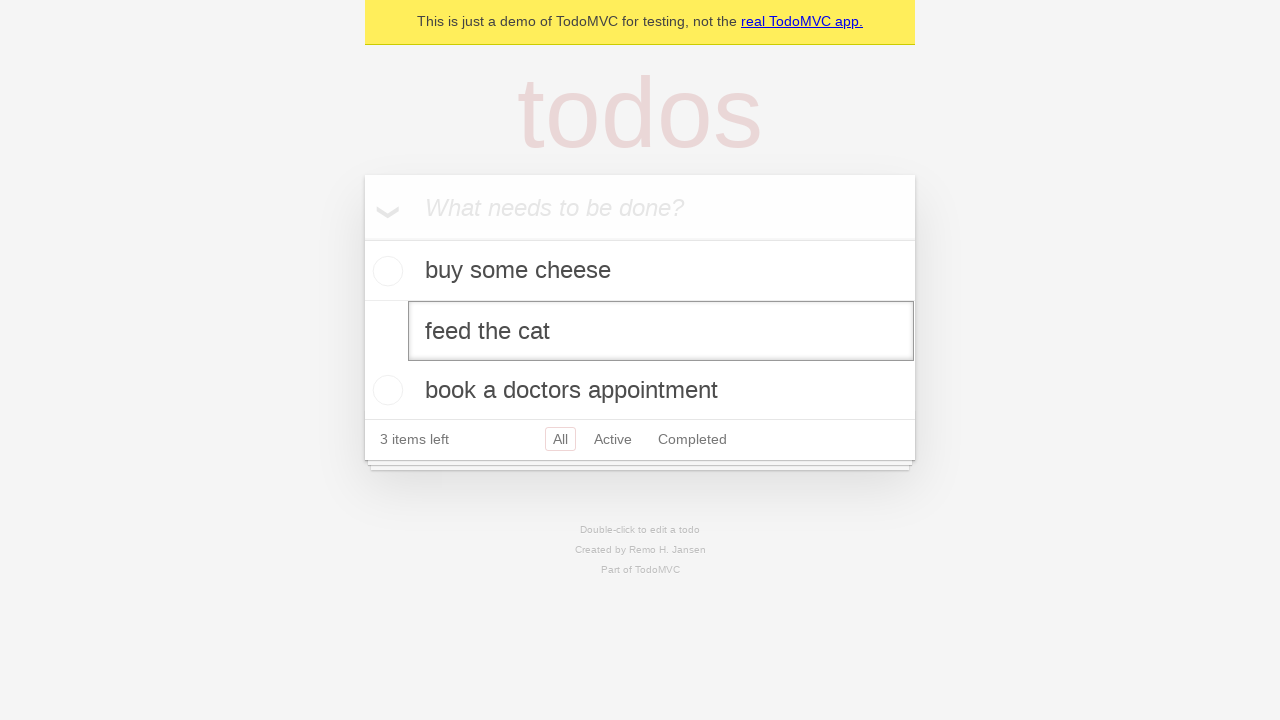

Filled edit field with text containing leading and trailing whitespace on internal:testid=[data-testid="todo-item"s] >> nth=1 >> internal:role=textbox[nam
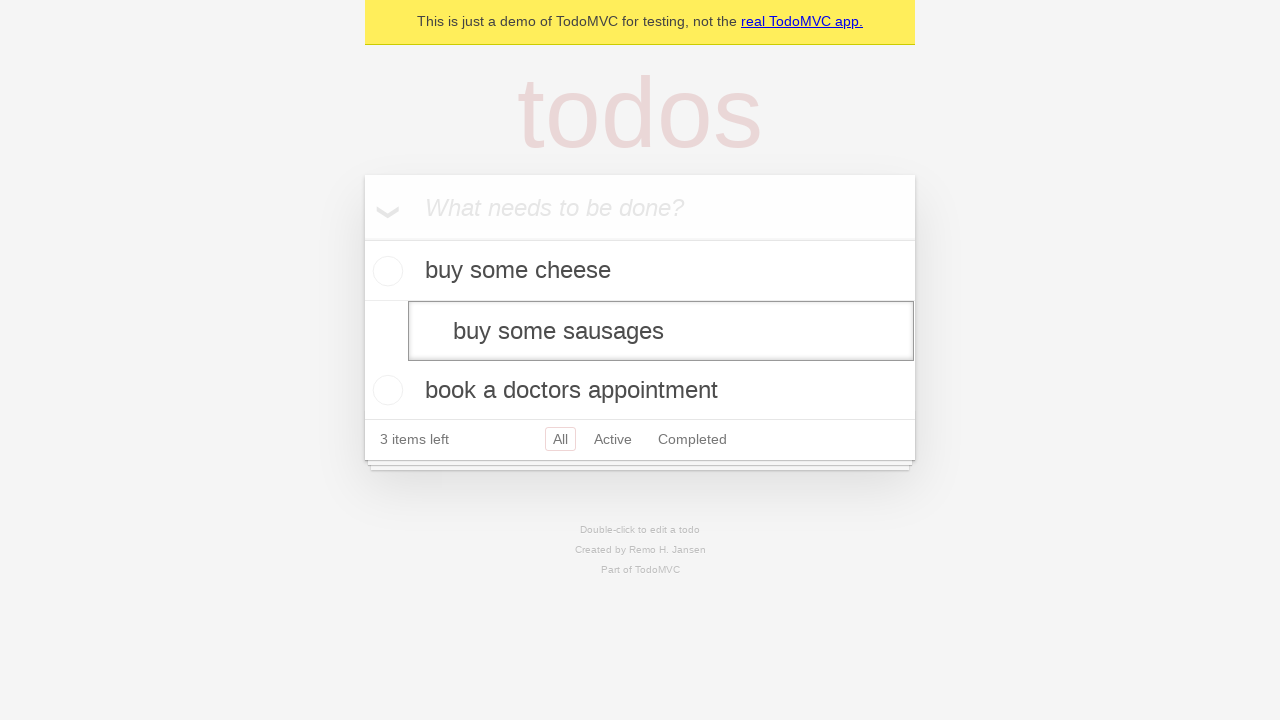

Pressed Enter to confirm edit and verify whitespace is trimmed on internal:testid=[data-testid="todo-item"s] >> nth=1 >> internal:role=textbox[nam
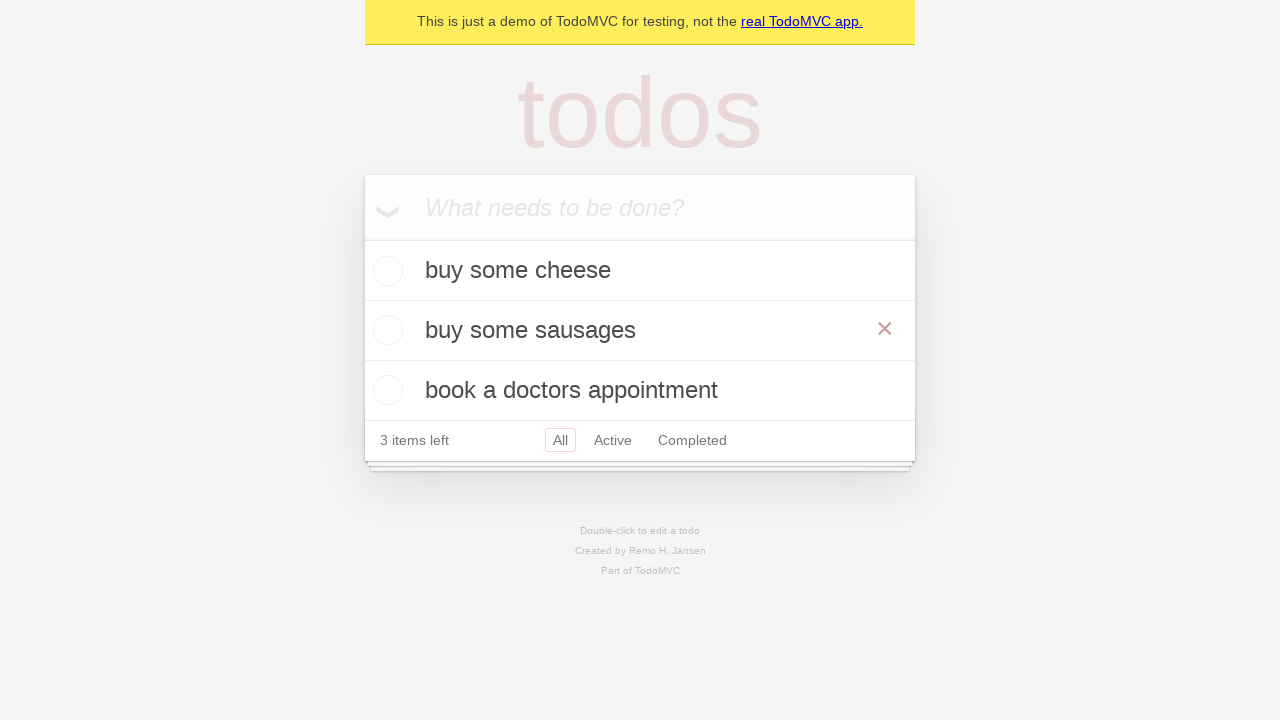

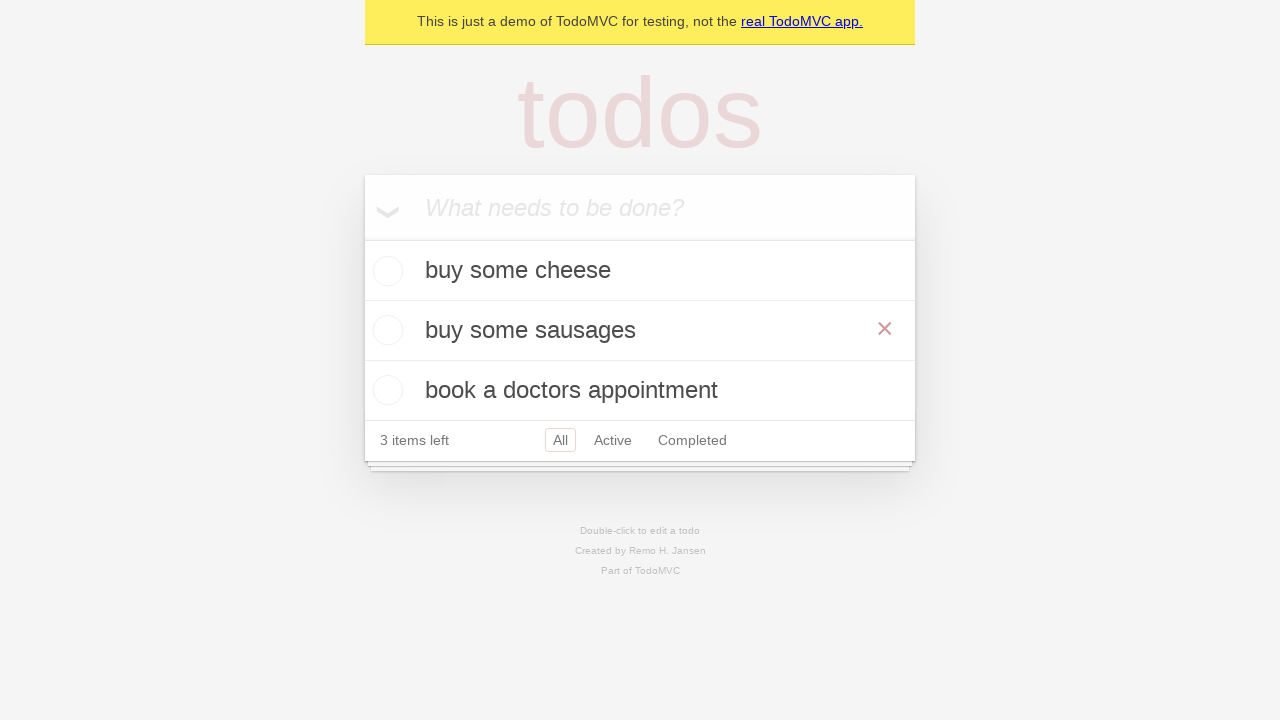